Tests that edits are cancelled when pressing Escape key

Starting URL: https://demo.playwright.dev/todomvc

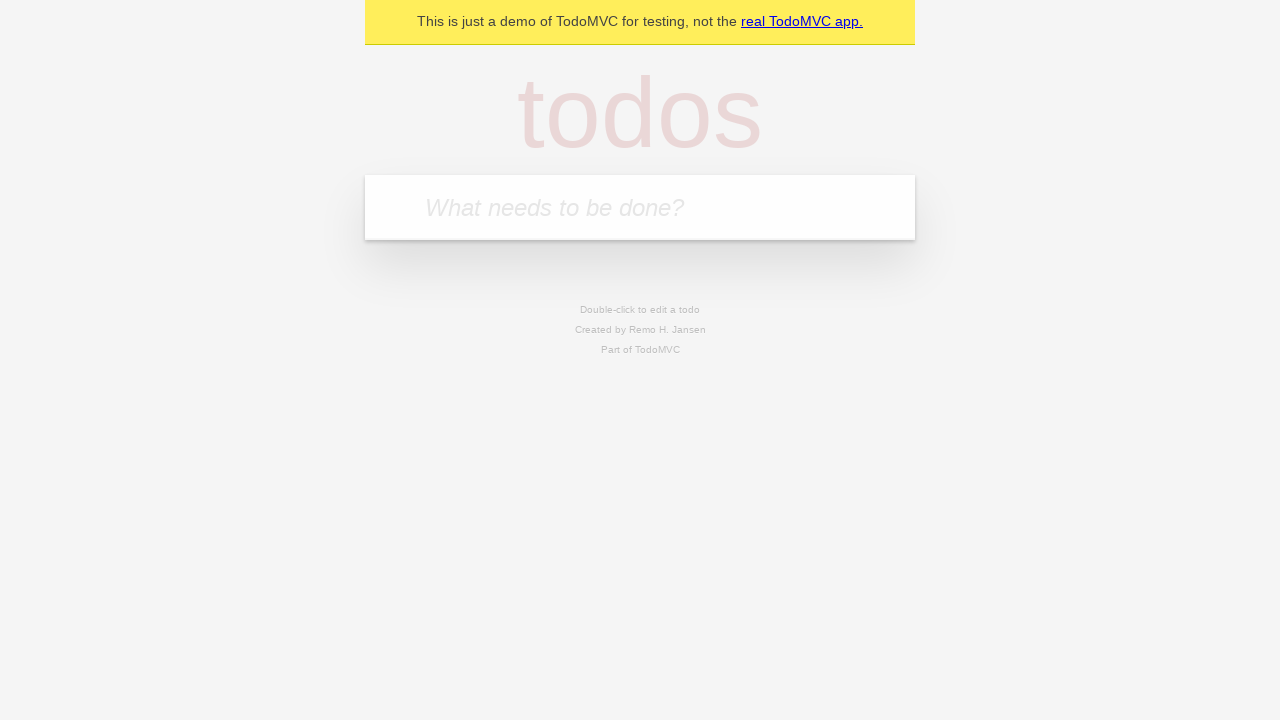

Filled todo input with 'buy some cheese' on internal:attr=[placeholder="What needs to be done?"i]
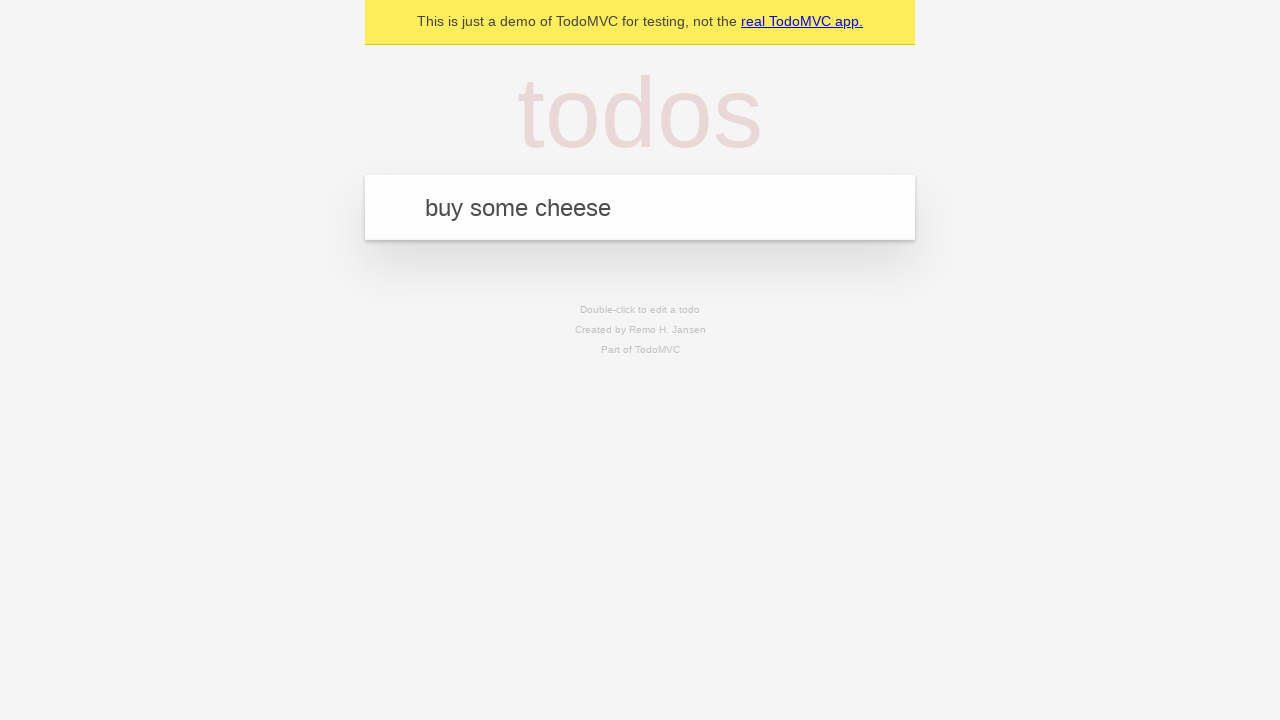

Pressed Enter to create first todo on internal:attr=[placeholder="What needs to be done?"i]
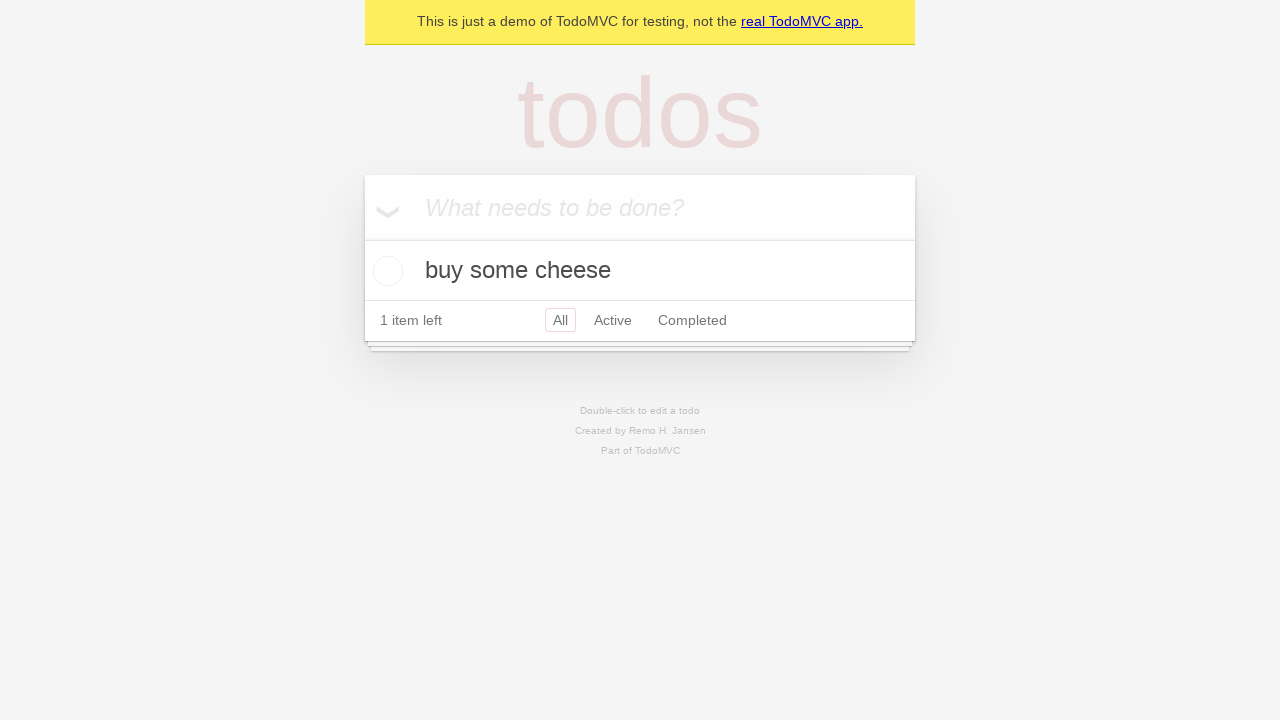

Filled todo input with 'feed the cat' on internal:attr=[placeholder="What needs to be done?"i]
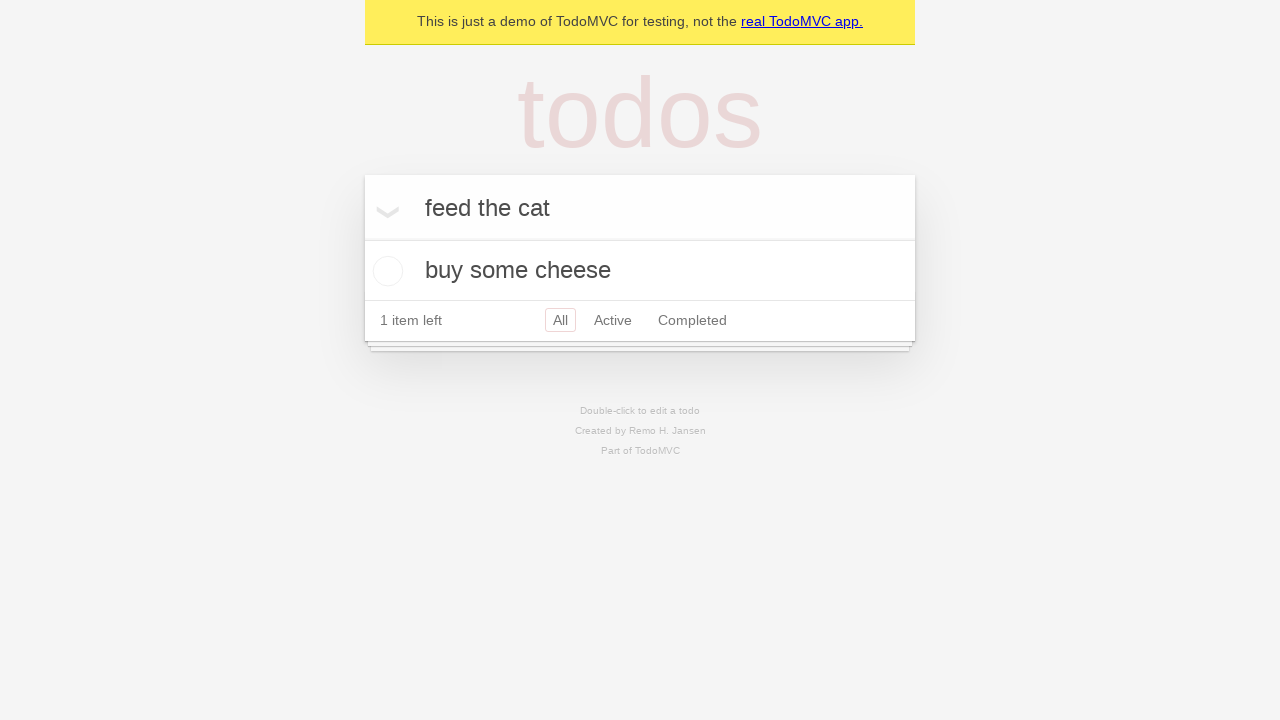

Pressed Enter to create second todo on internal:attr=[placeholder="What needs to be done?"i]
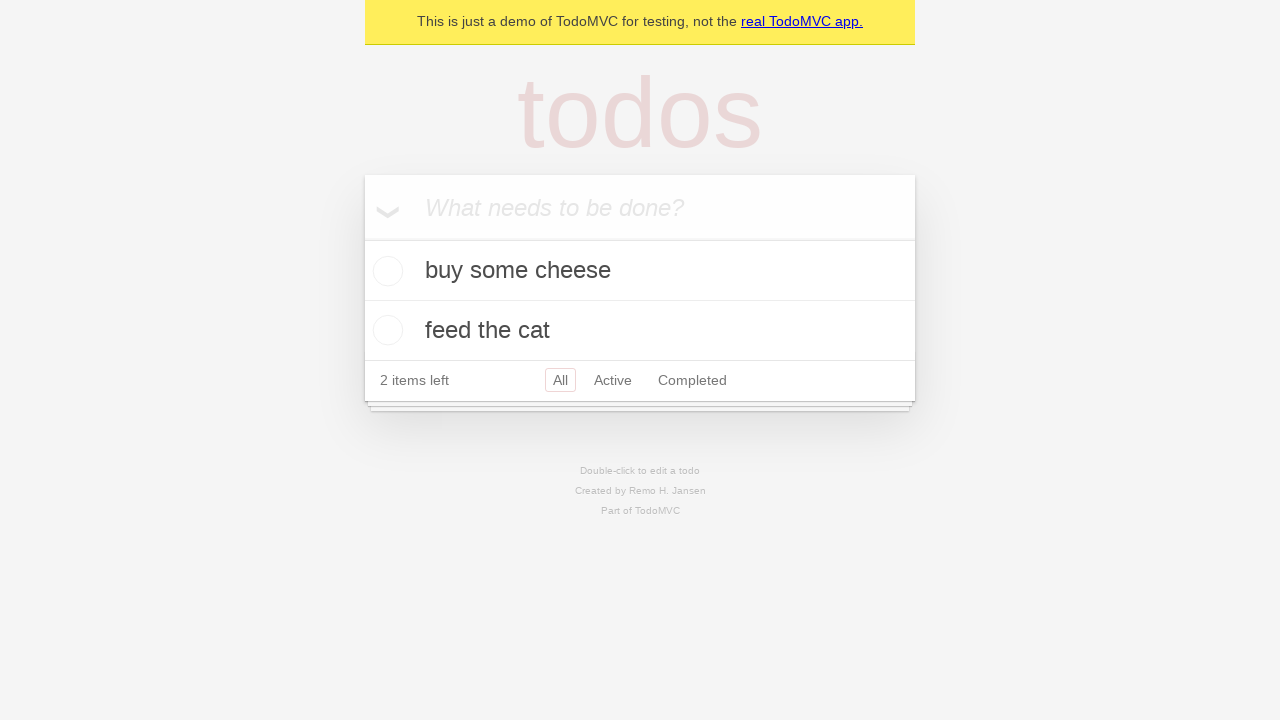

Filled todo input with 'book a doctors appointment' on internal:attr=[placeholder="What needs to be done?"i]
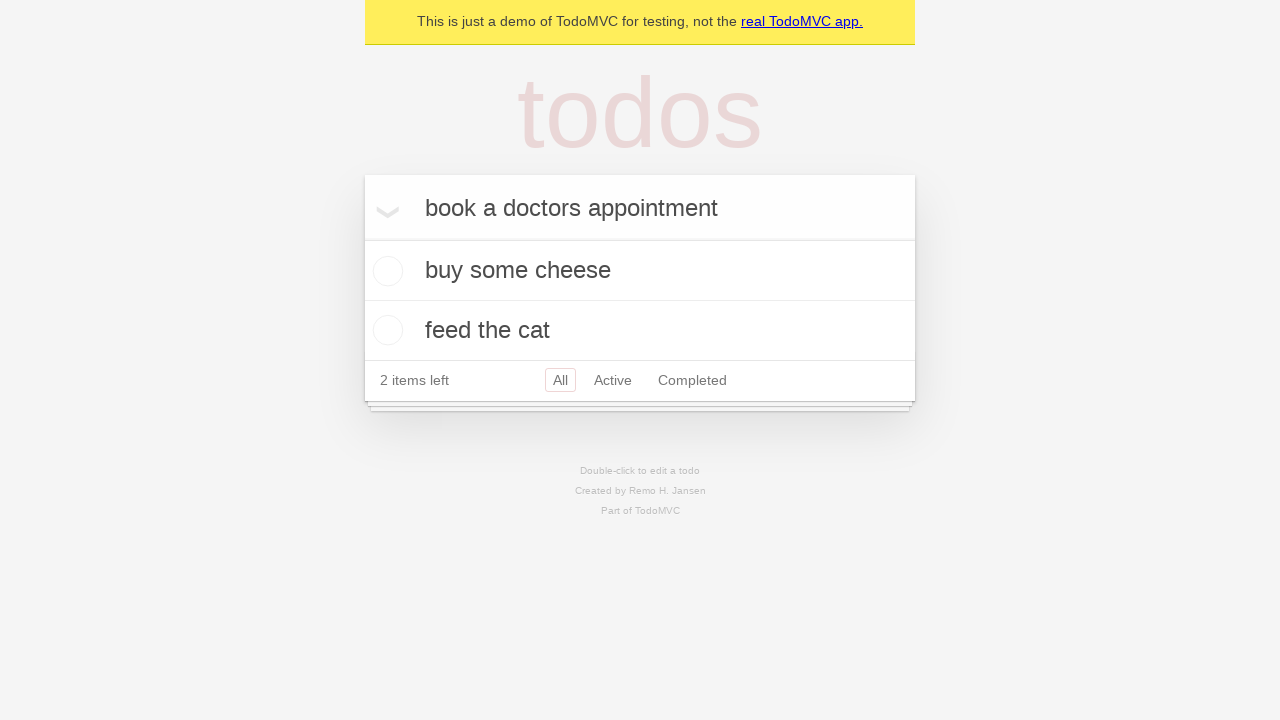

Pressed Enter to create third todo on internal:attr=[placeholder="What needs to be done?"i]
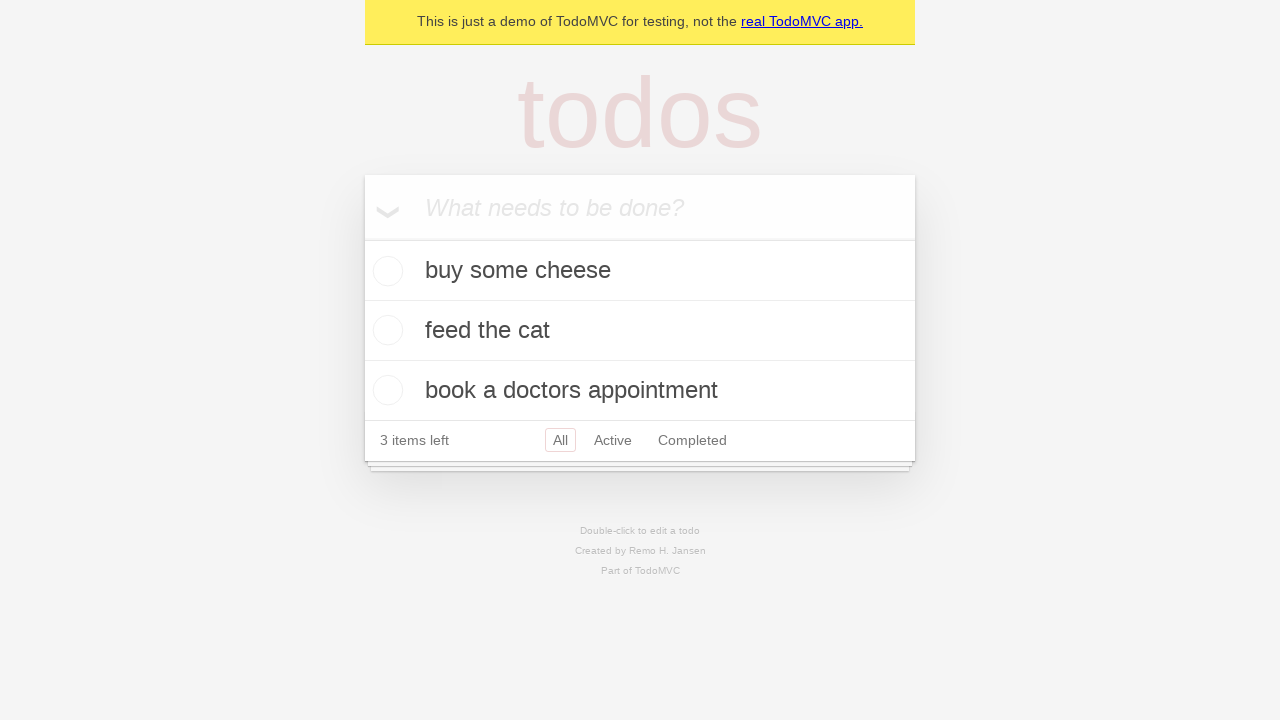

Waited for all 3 todo items to be present in the DOM
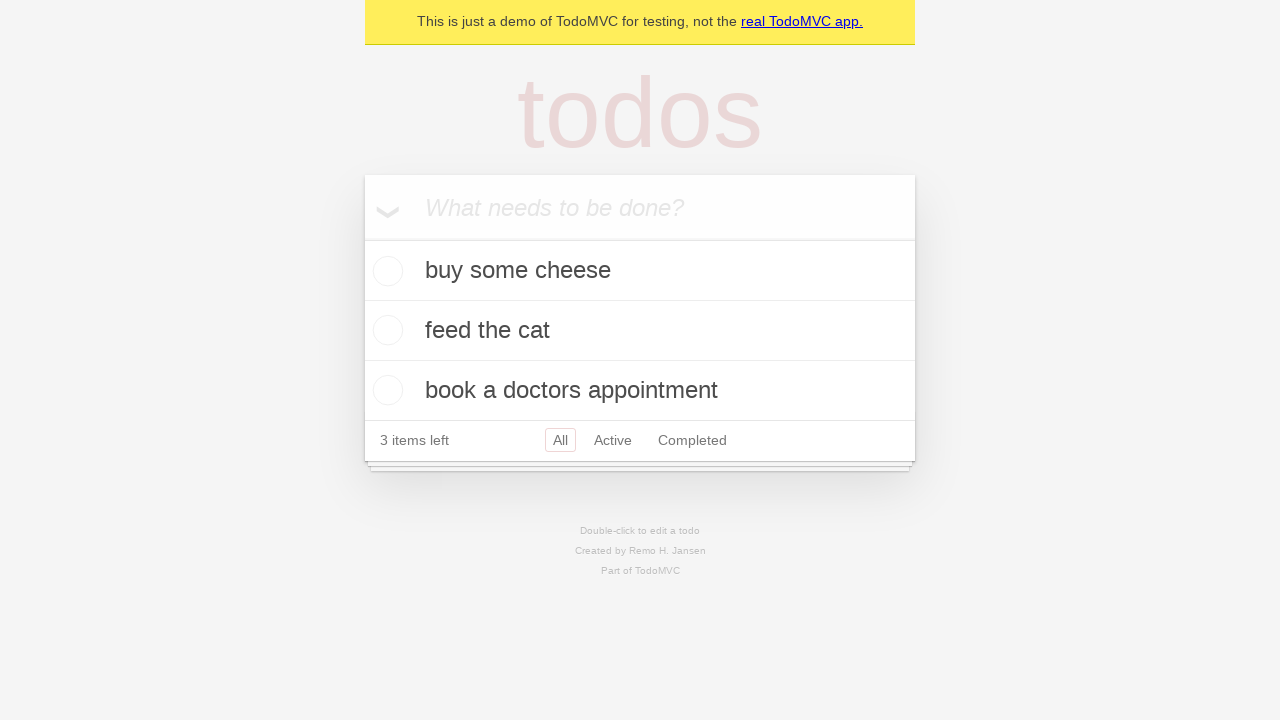

Double-clicked on second todo item to enter edit mode at (640, 331) on internal:testid=[data-testid="todo-item"s] >> nth=1
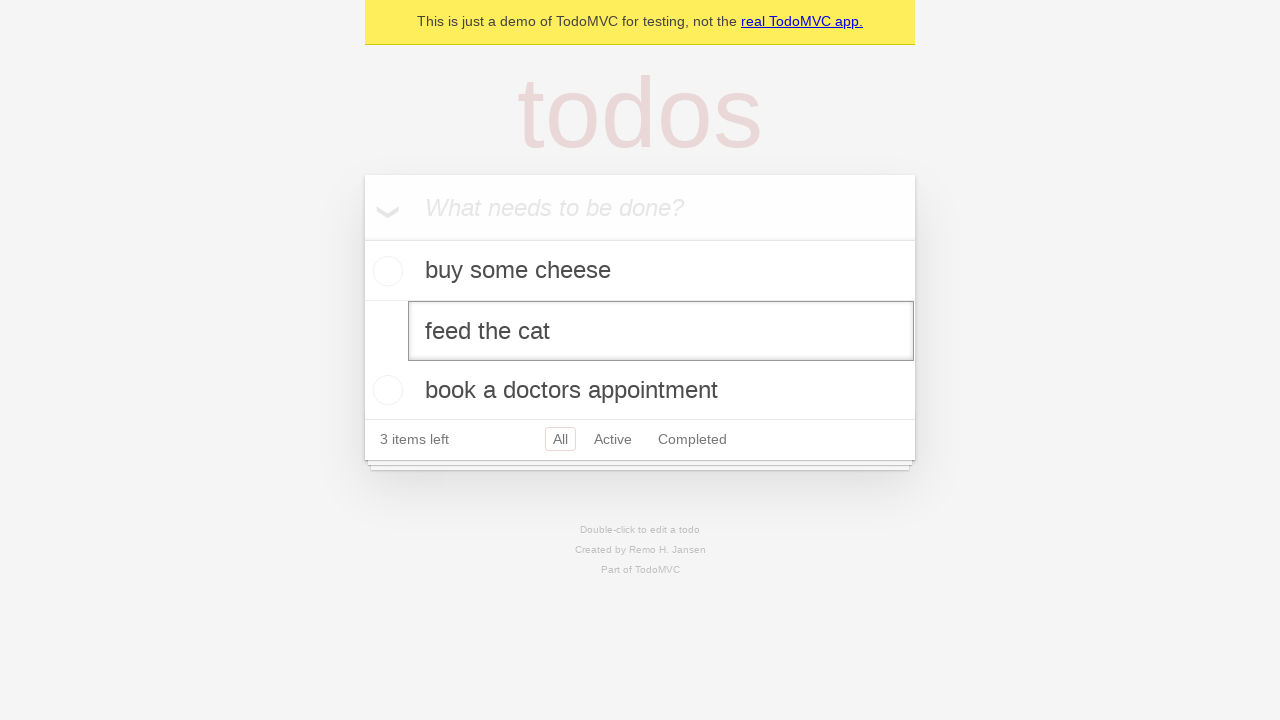

Changed todo text to 'buy some sausages' in edit field on internal:testid=[data-testid="todo-item"s] >> nth=1 >> internal:role=textbox[nam
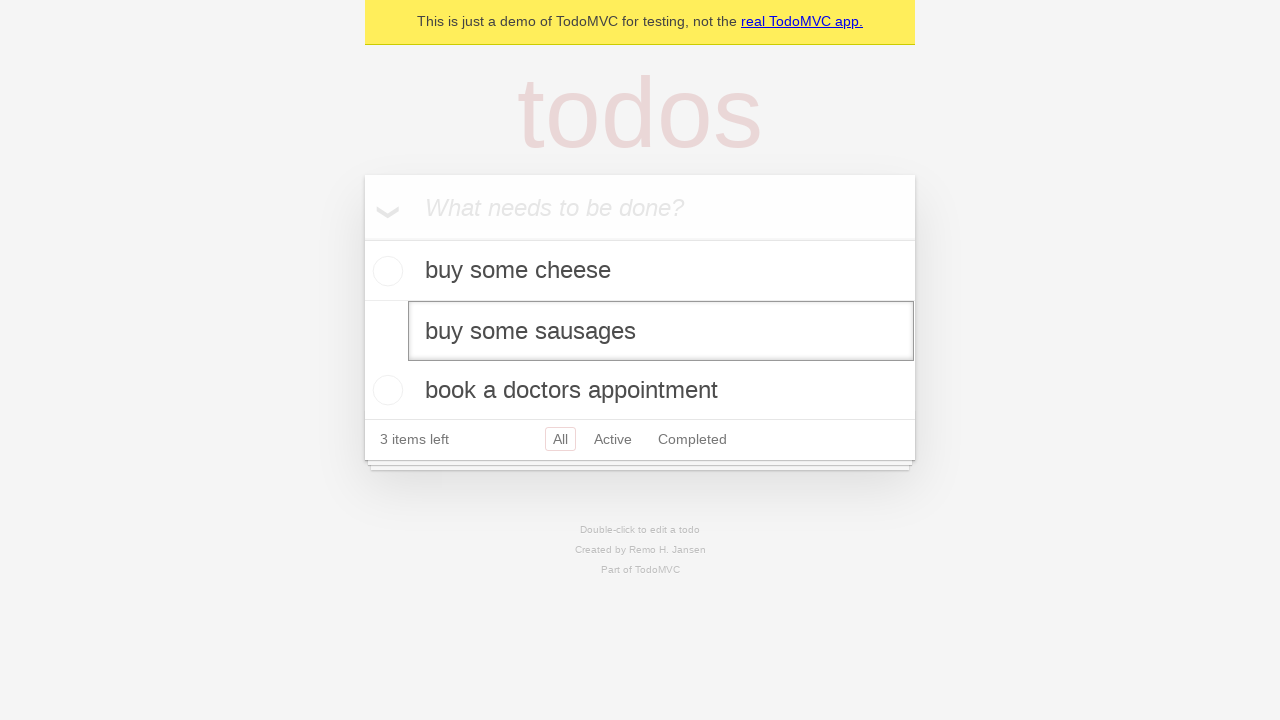

Pressed Escape key to cancel edit and revert changes on internal:testid=[data-testid="todo-item"s] >> nth=1 >> internal:role=textbox[nam
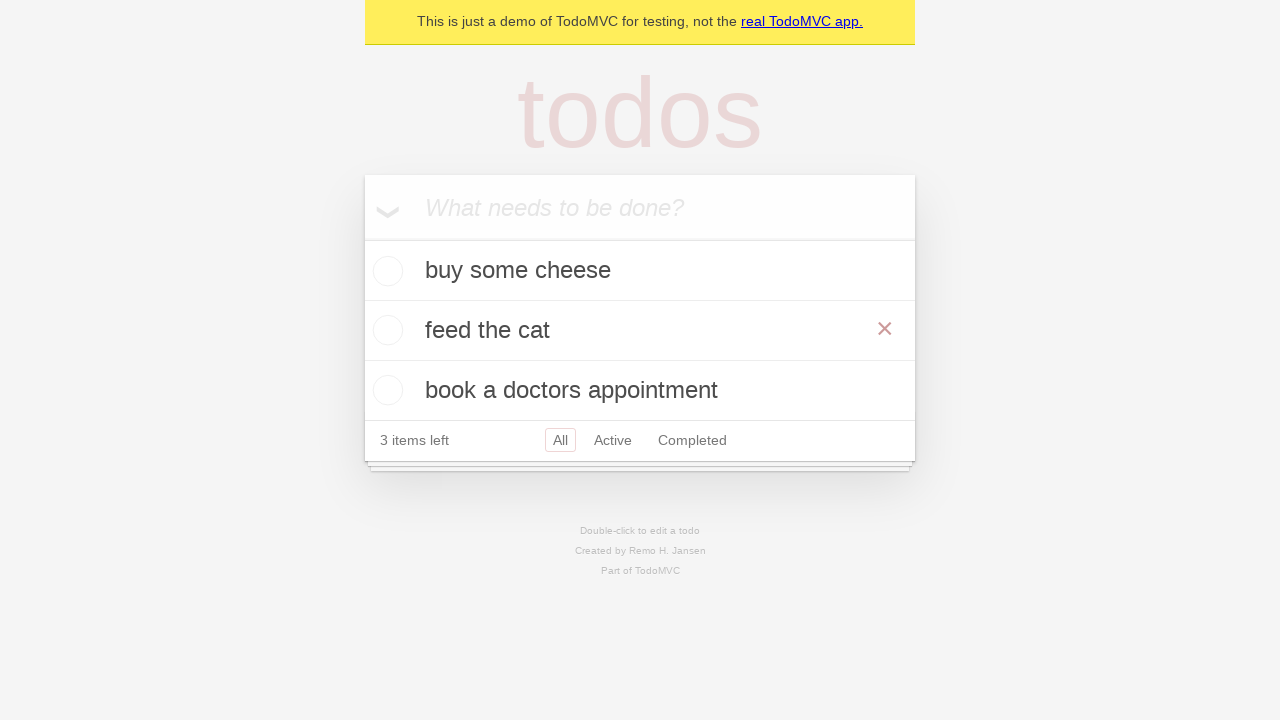

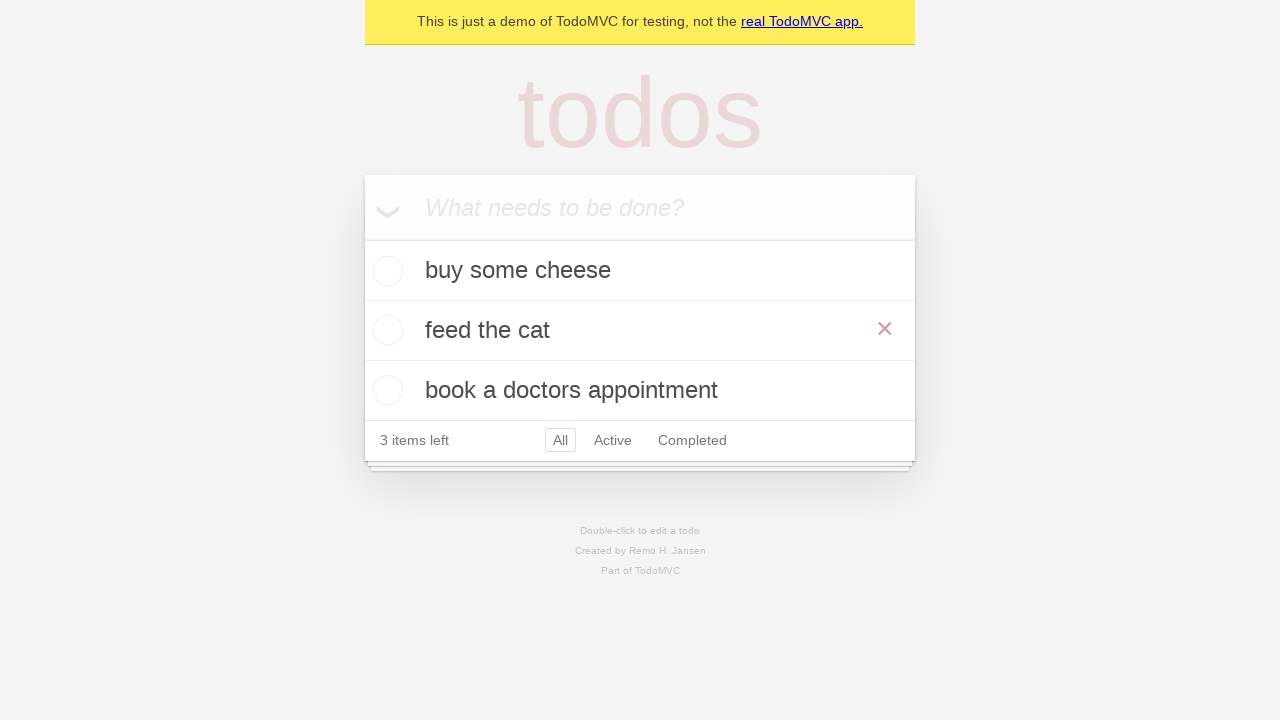